Tests the text box form by filling name and email fields and verifying the combined output message

Starting URL: https://demoqa.com/

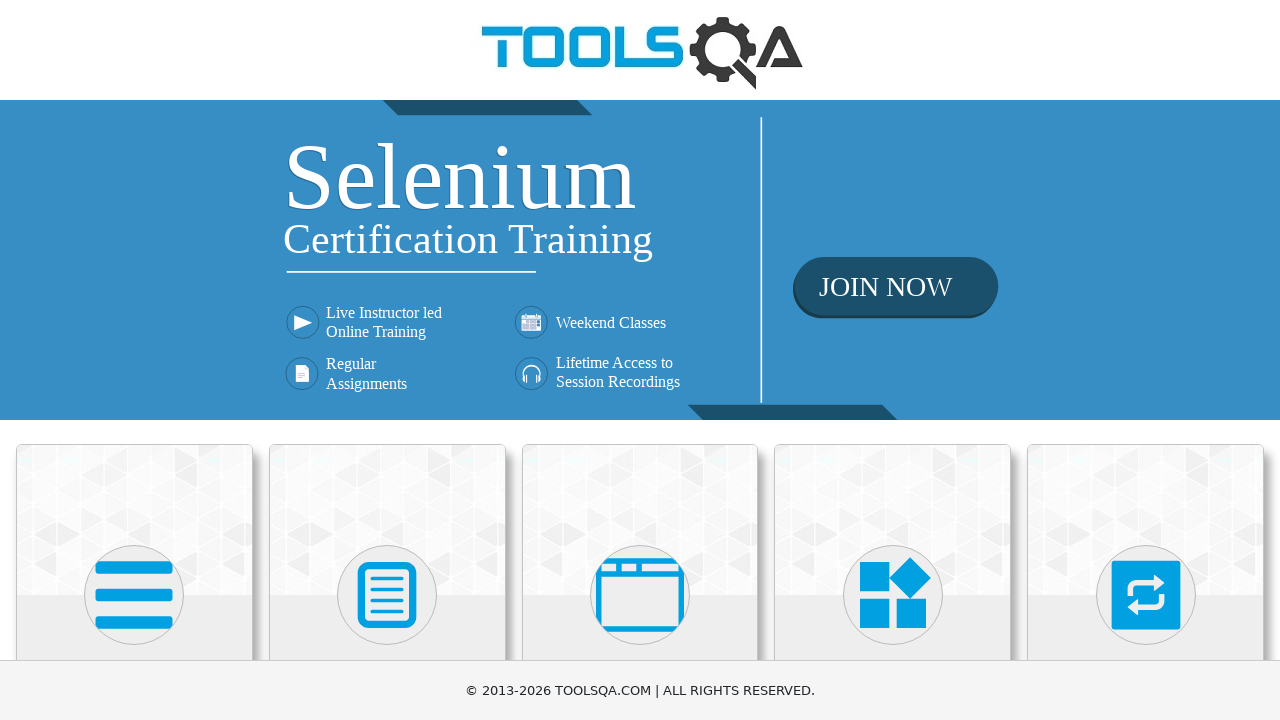

Clicked on Elements card at (134, 520) on xpath=//div[@class='card mt-4 top-card'][1]
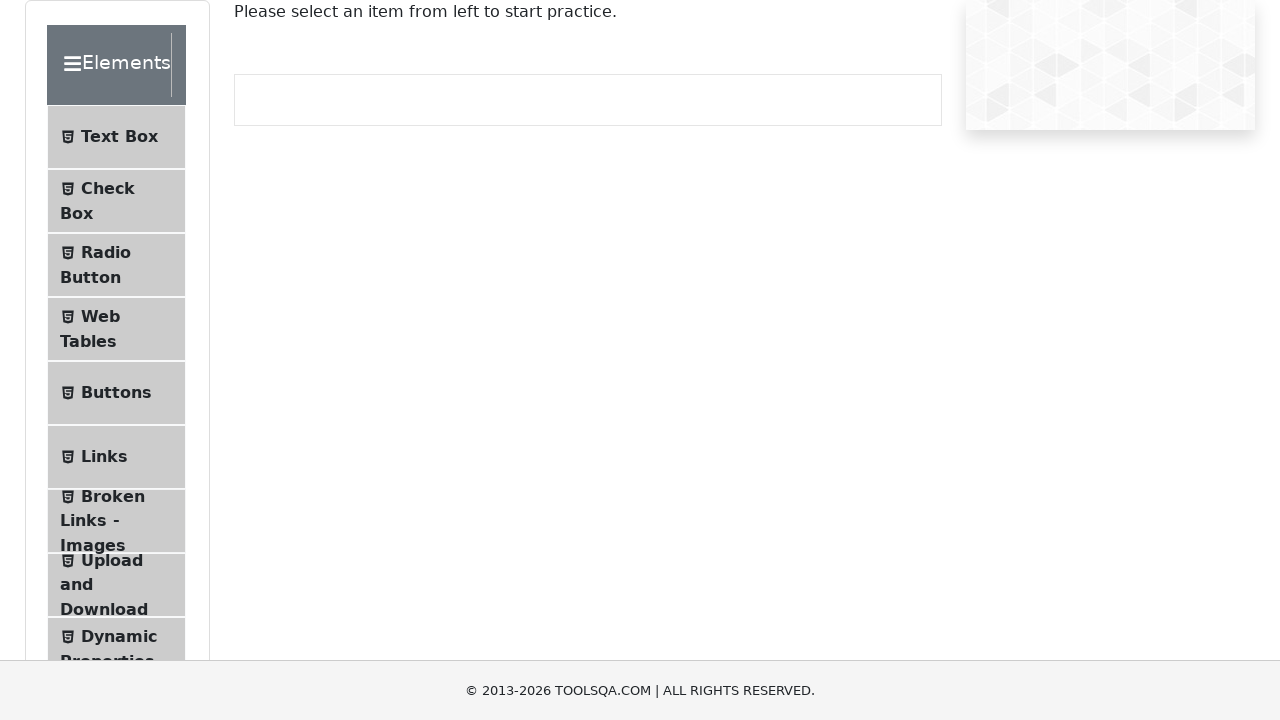

Clicked on Text Box menu item at (116, 137) on xpath=//li[@id='item-0'][1]
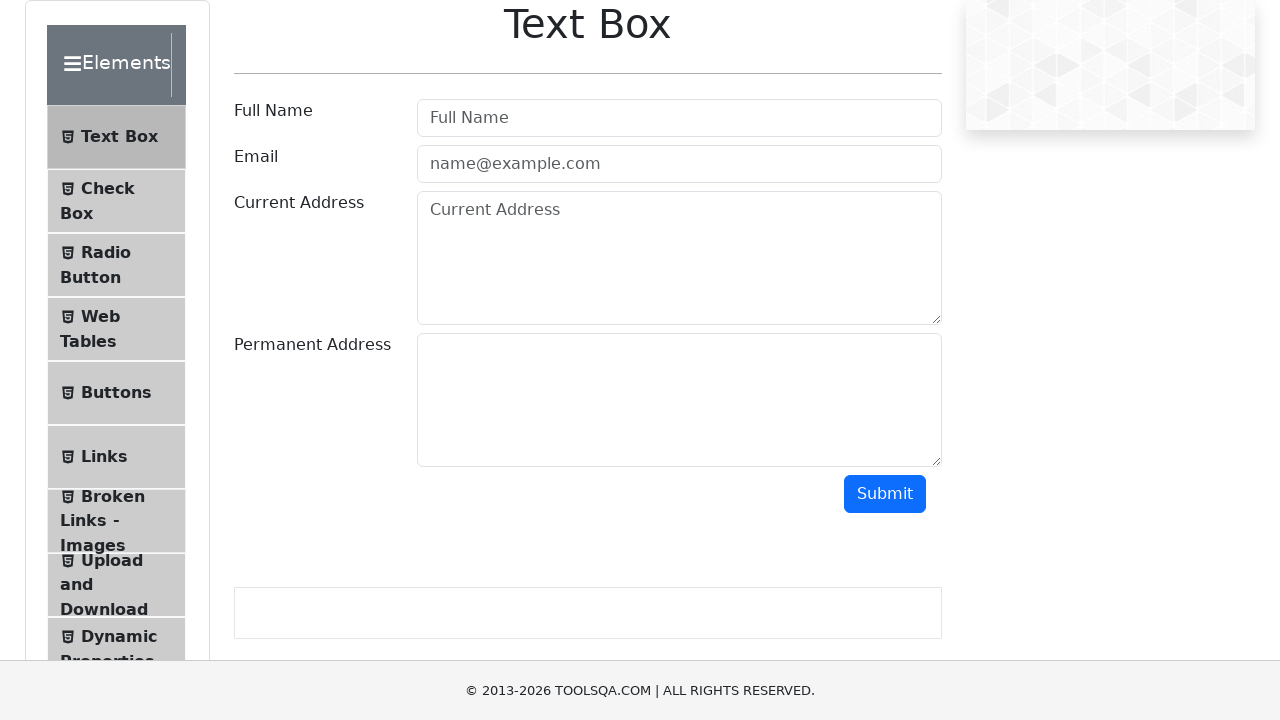

Filled full name field with 'Barak Obama' on xpath=//input[@class=' mr-sm-2 form-control'][1]
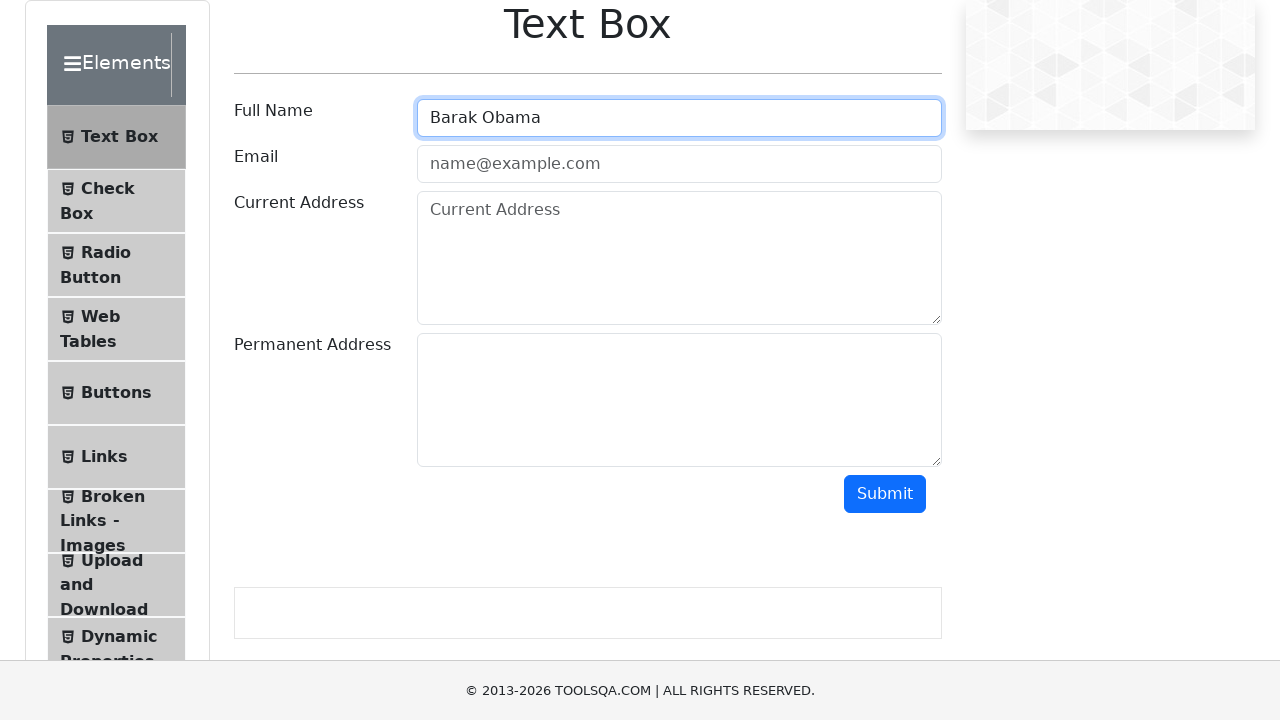

Filled email field with 'barak1961@gmail.com' on input.mr-sm-2.form-control
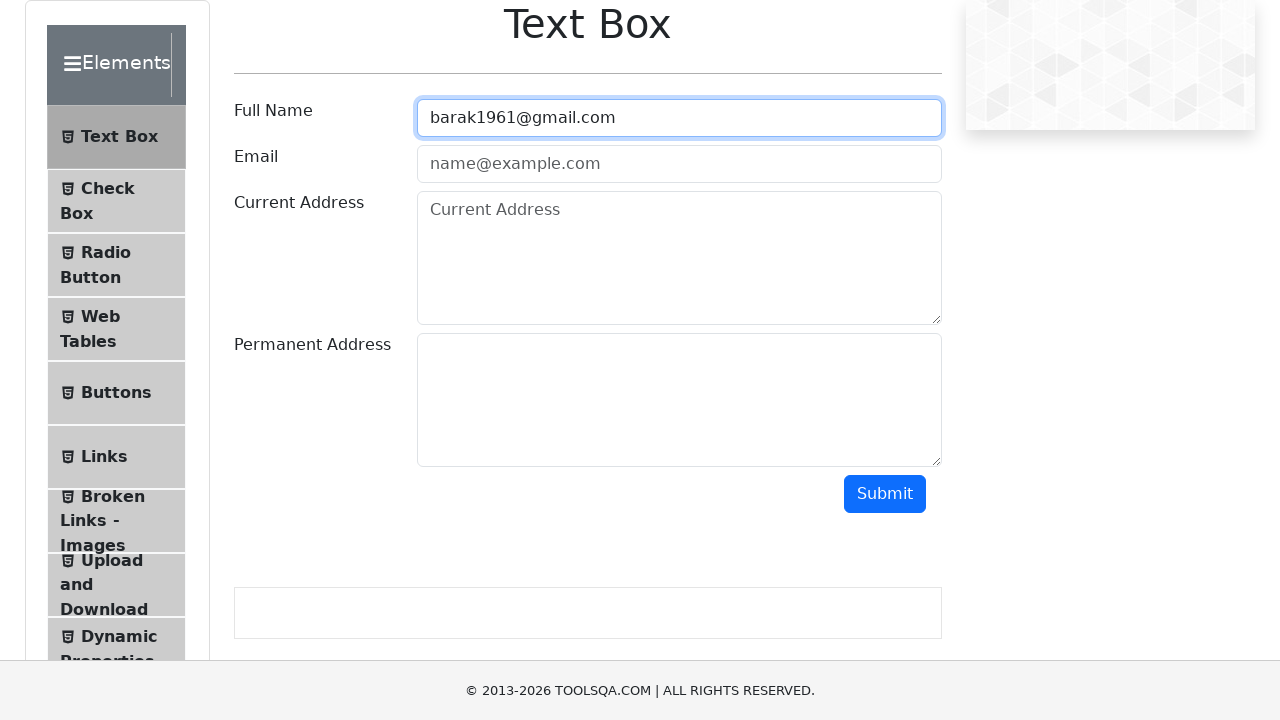

Clicked submit button at (885, 494) on #submit
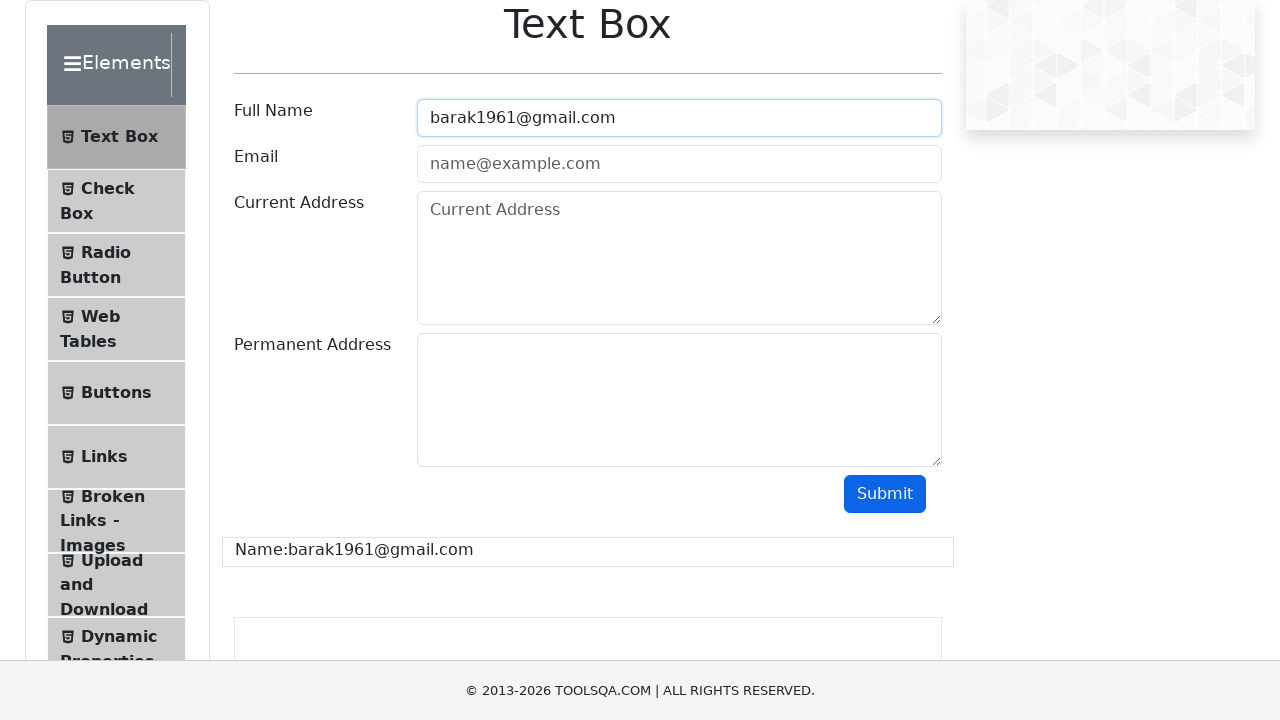

Output message loaded successfully
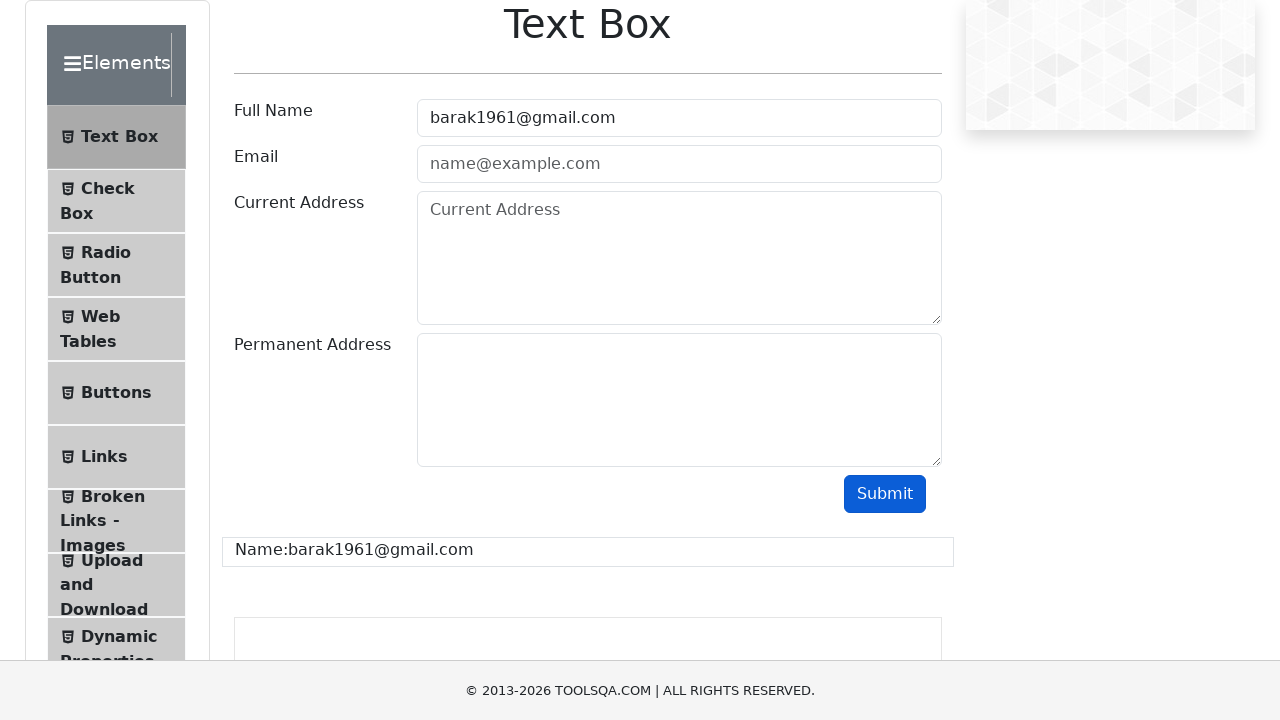

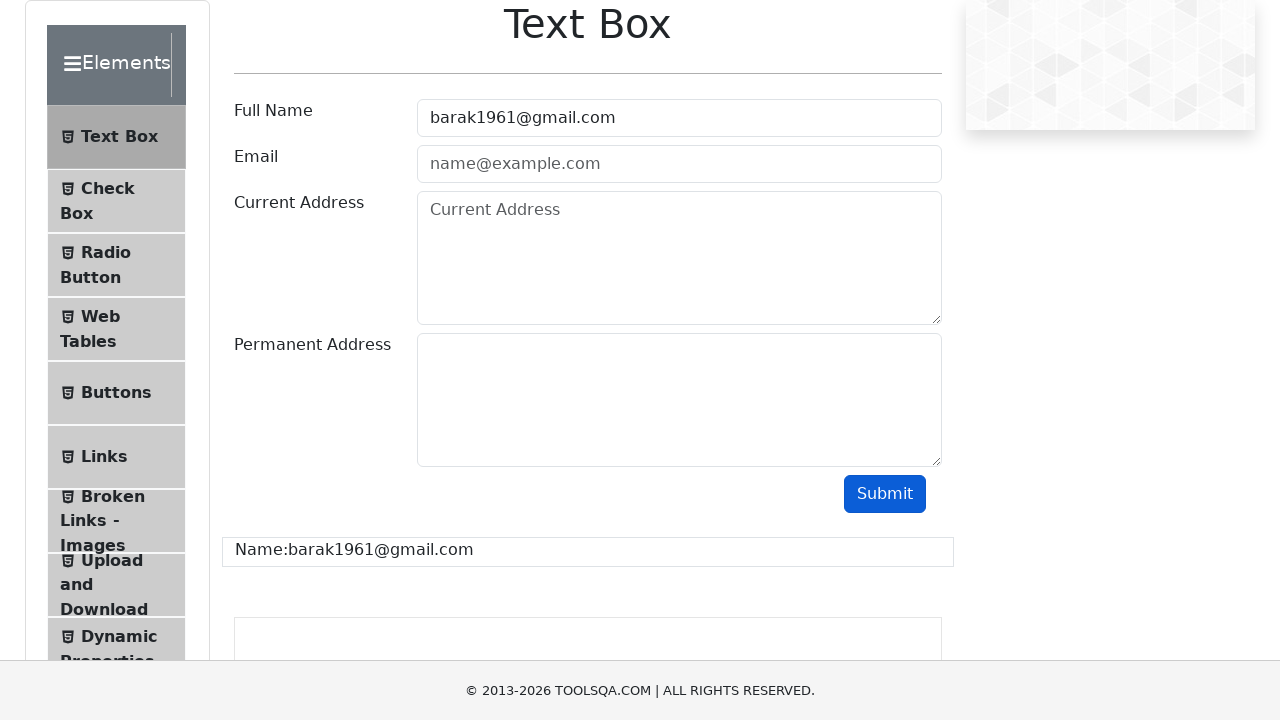